Navigates to Selenium documentation page

Starting URL: https://selenium.dev/documentation/en/

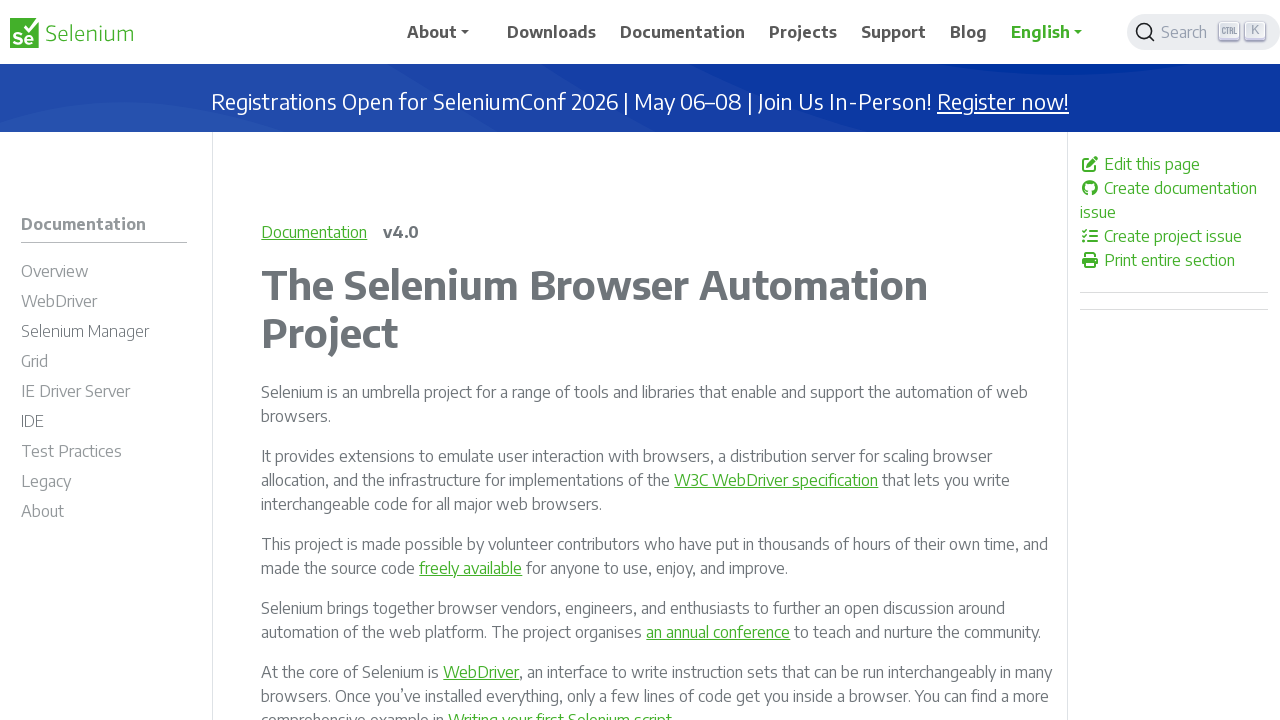

Navigated to Selenium documentation page
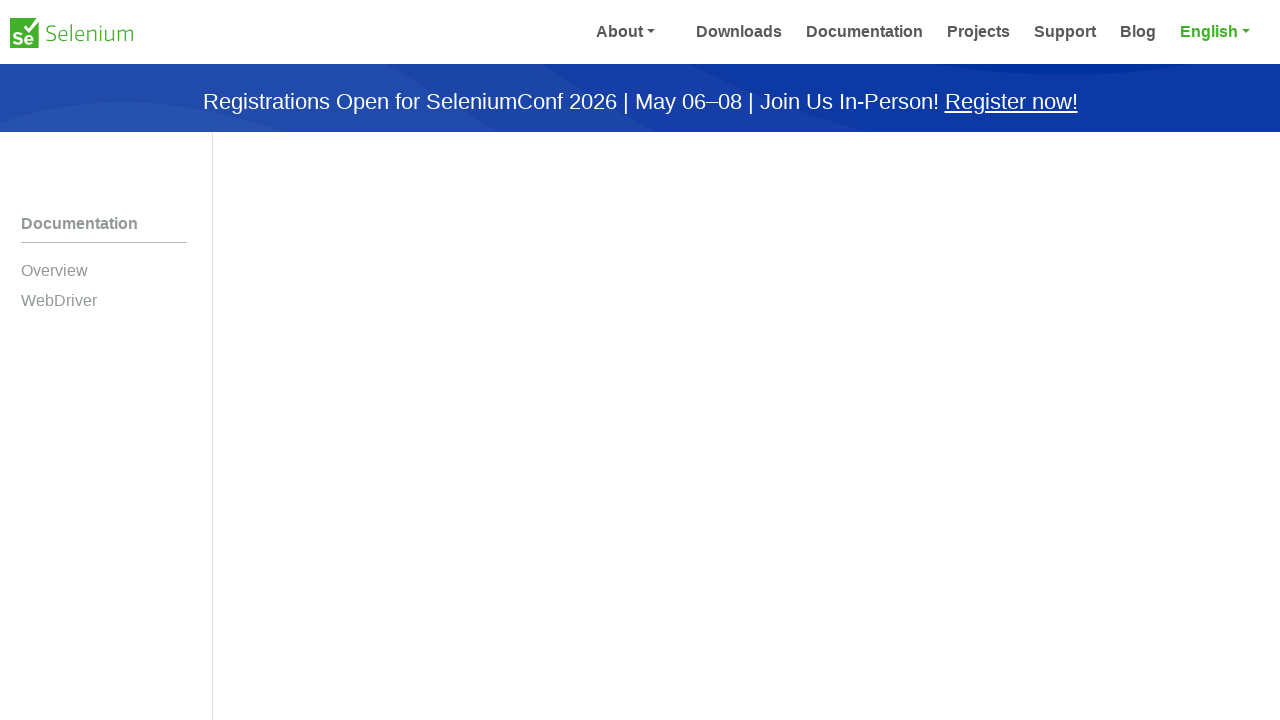

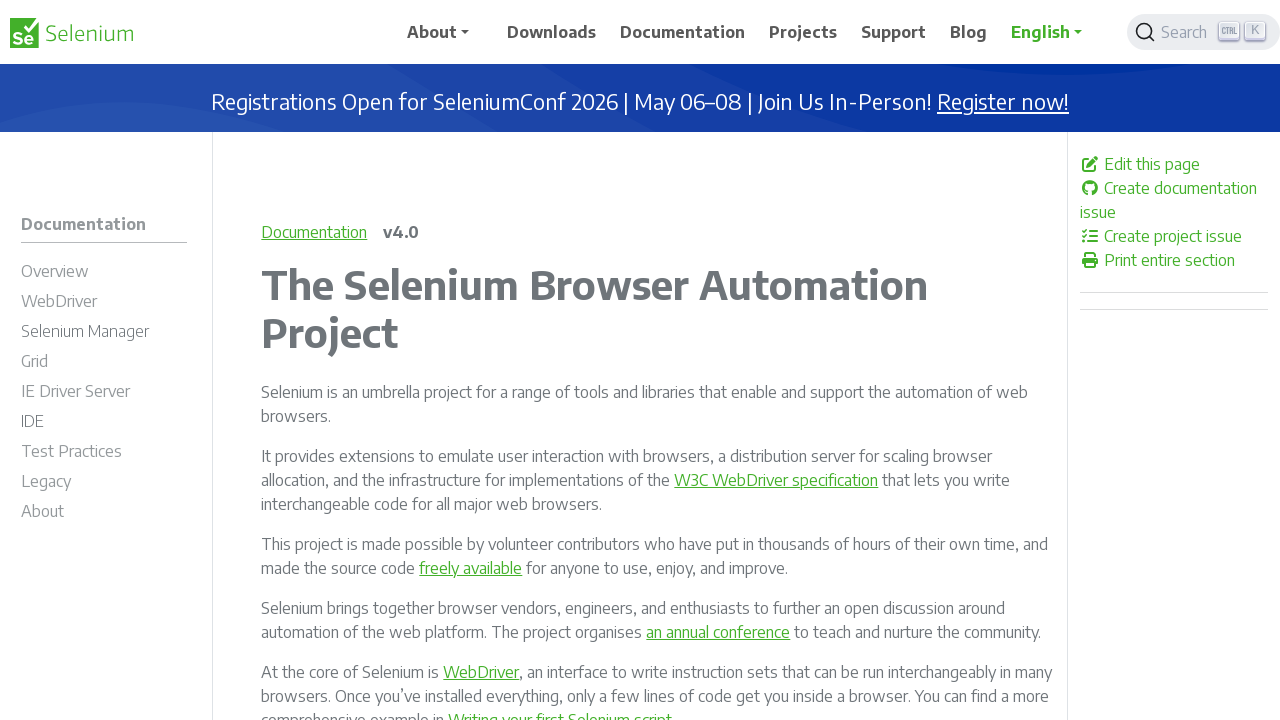